Tests dropdown functionality by verifying default selection and selecting a specific option.

Starting URL: https://the-internet.herokuapp.com/dropdown

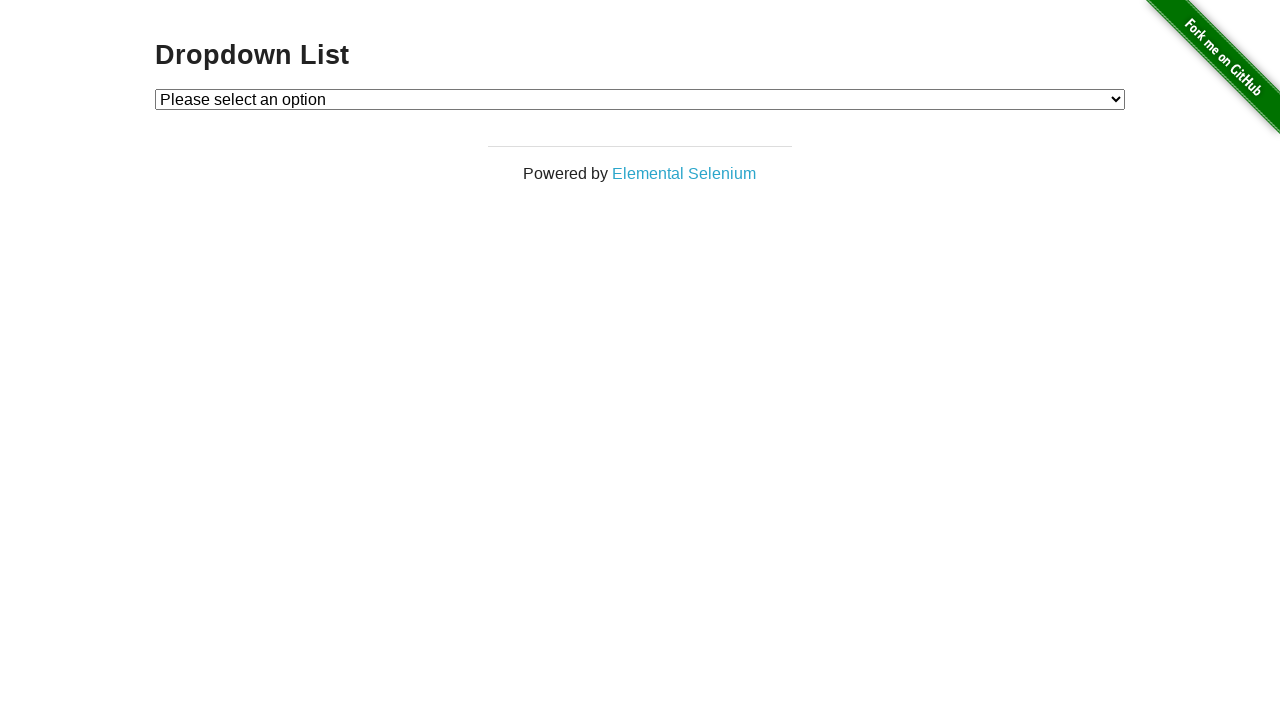

Located the dropdown element
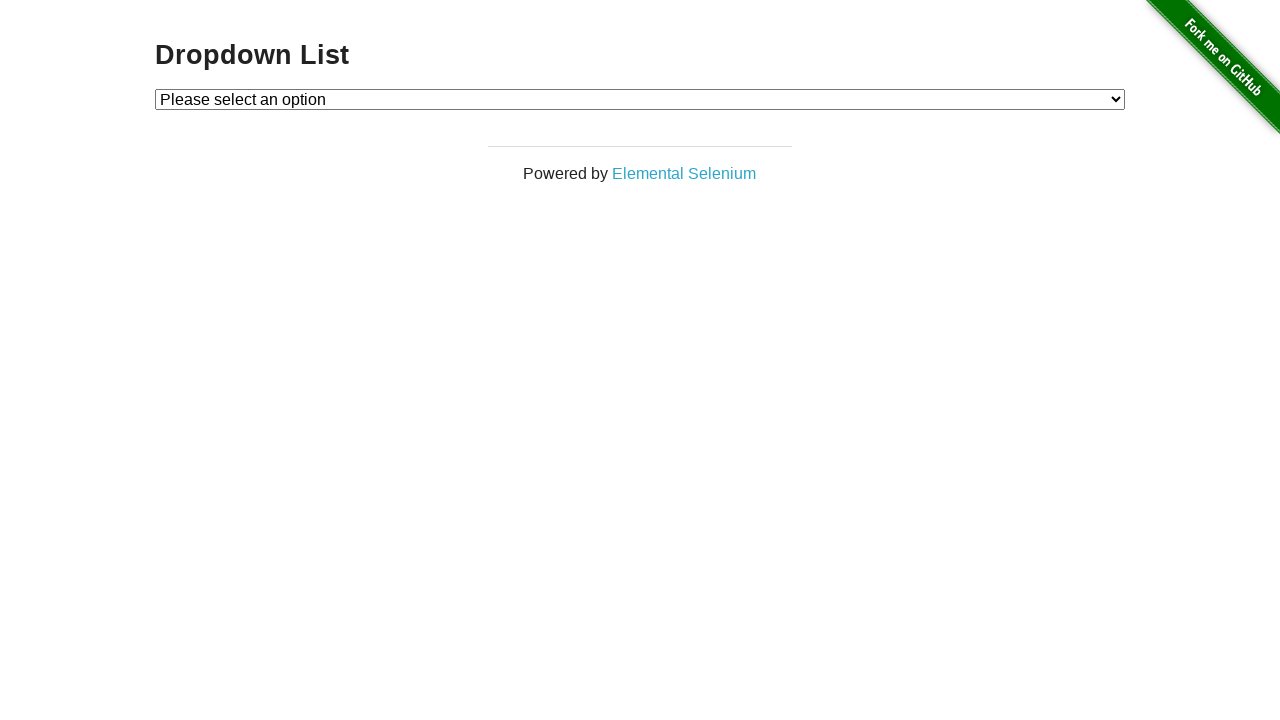

Located the currently selected option
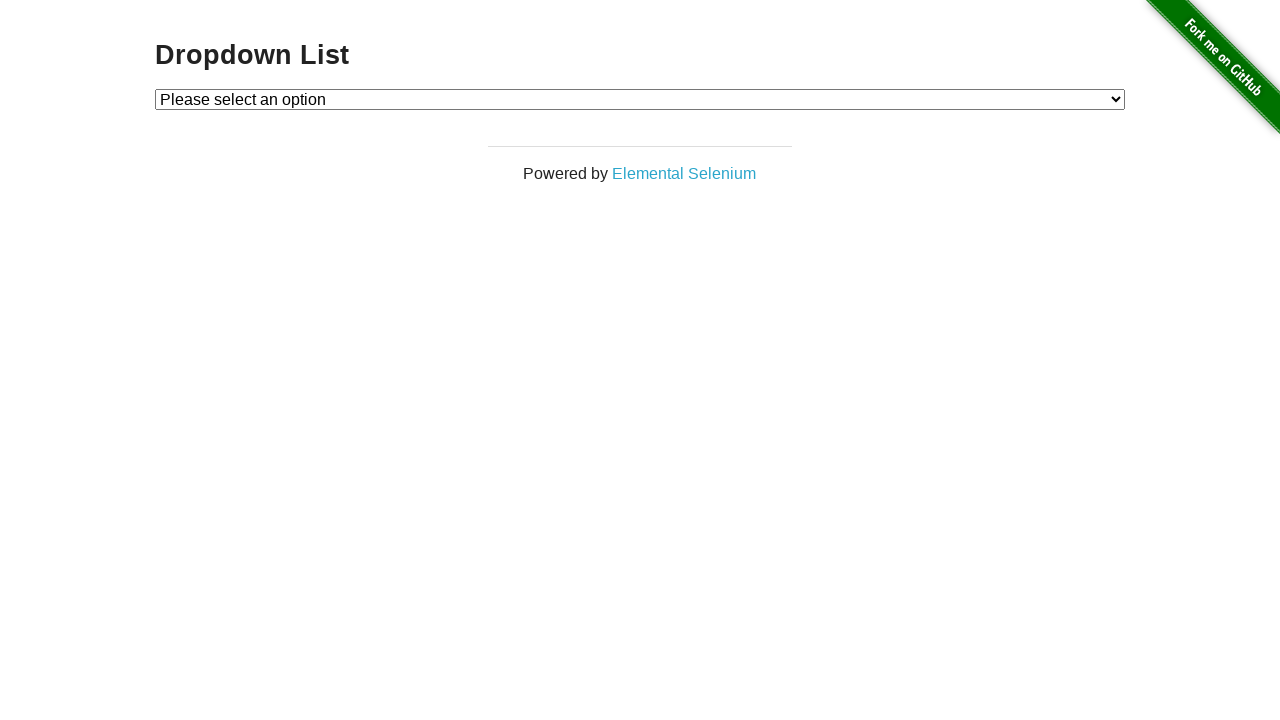

Verified default selection shows 'Please select an option'
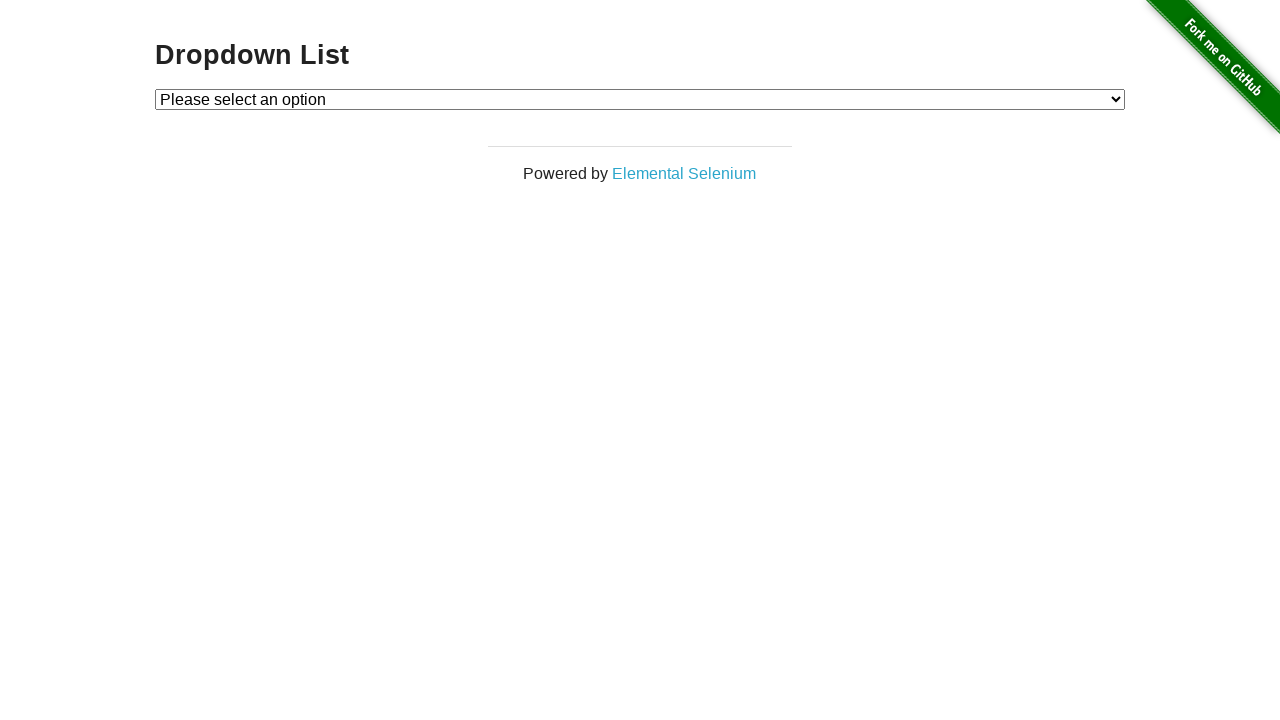

Selected 'Option 2' from the dropdown on #dropdown
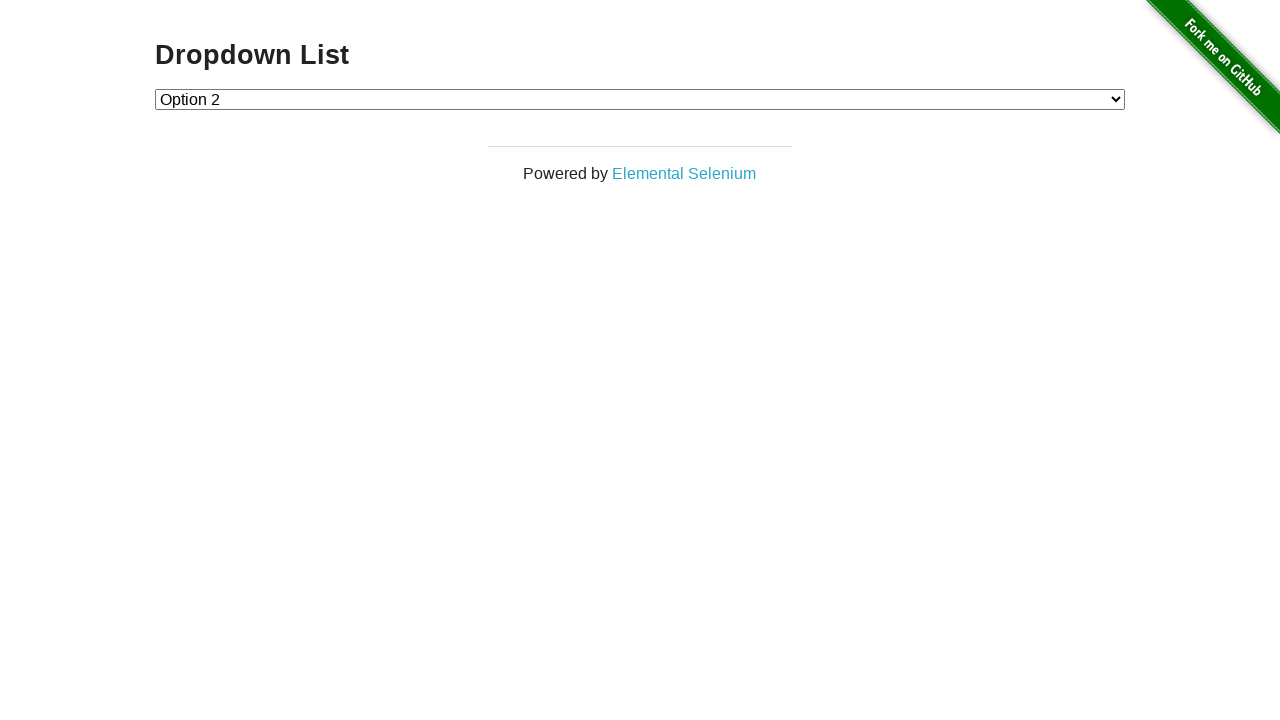

Located the currently selected option
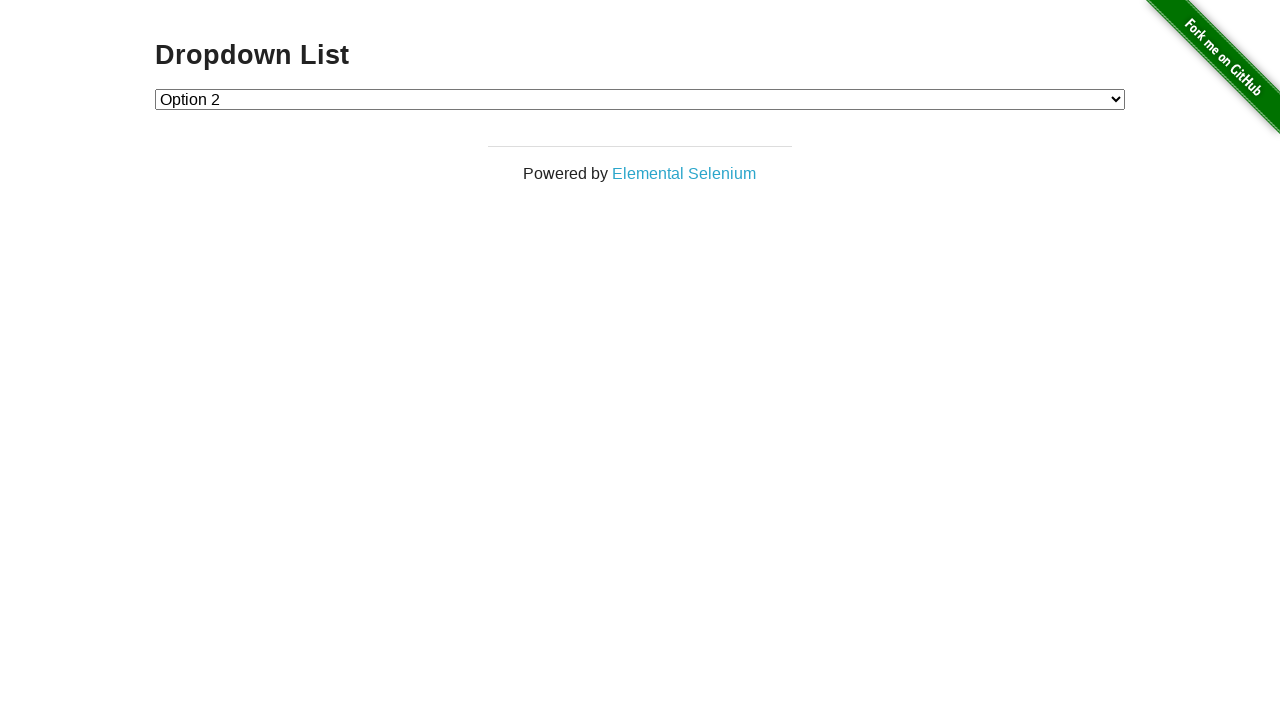

Verified 'Option 2' is now selected
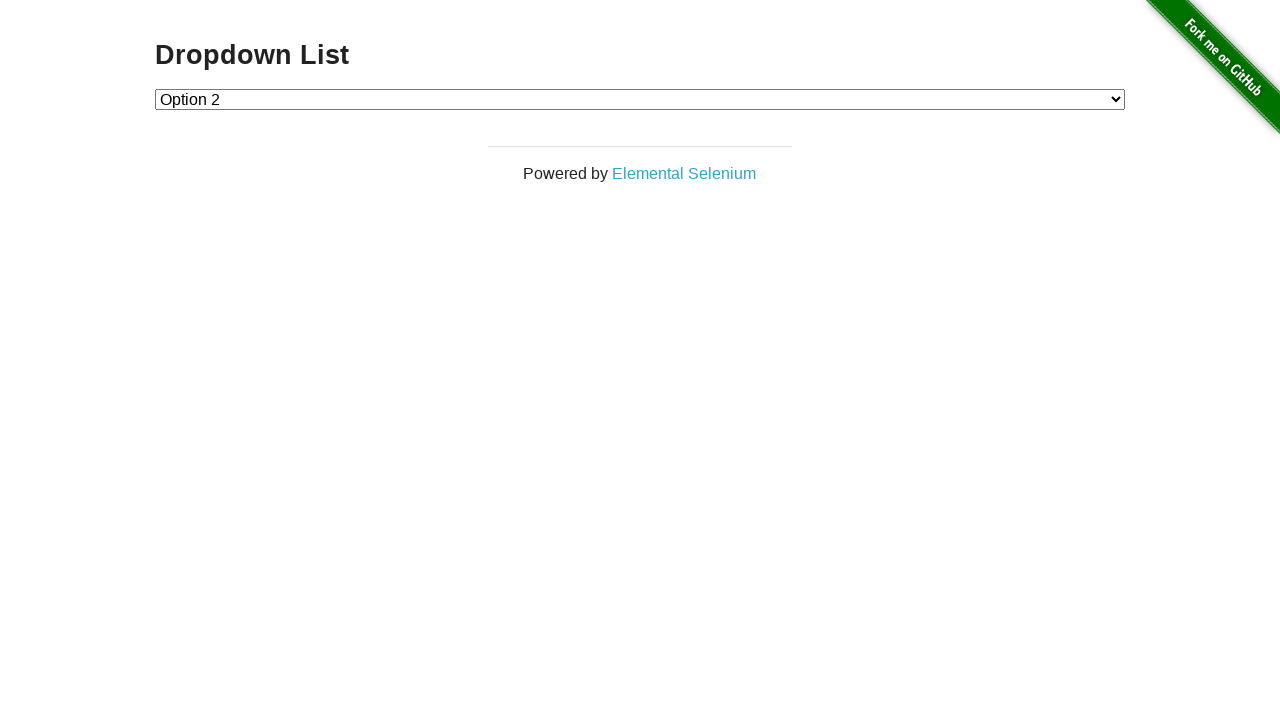

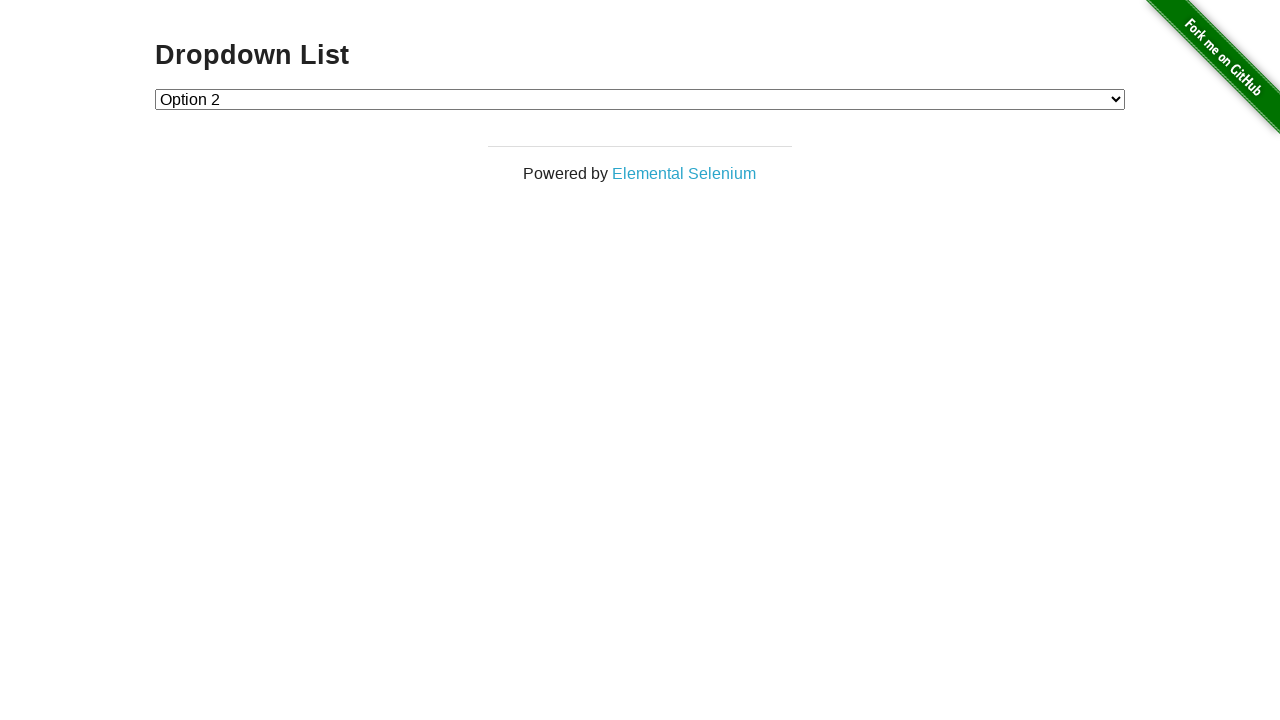